Tests tab switching functionality by opening a new tab and verifying navigation

Starting URL: https://codenboxautomationlab.com/practice/

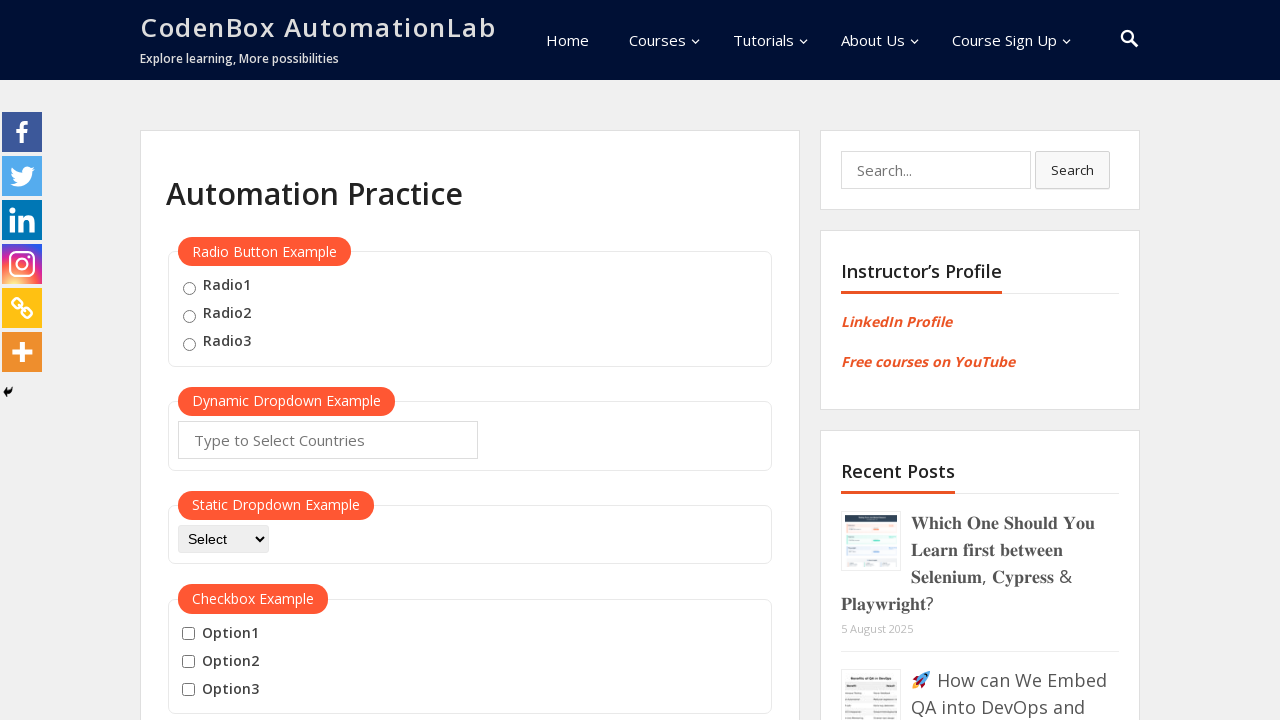

Clicked button to open new tab at (210, 361) on #opentab
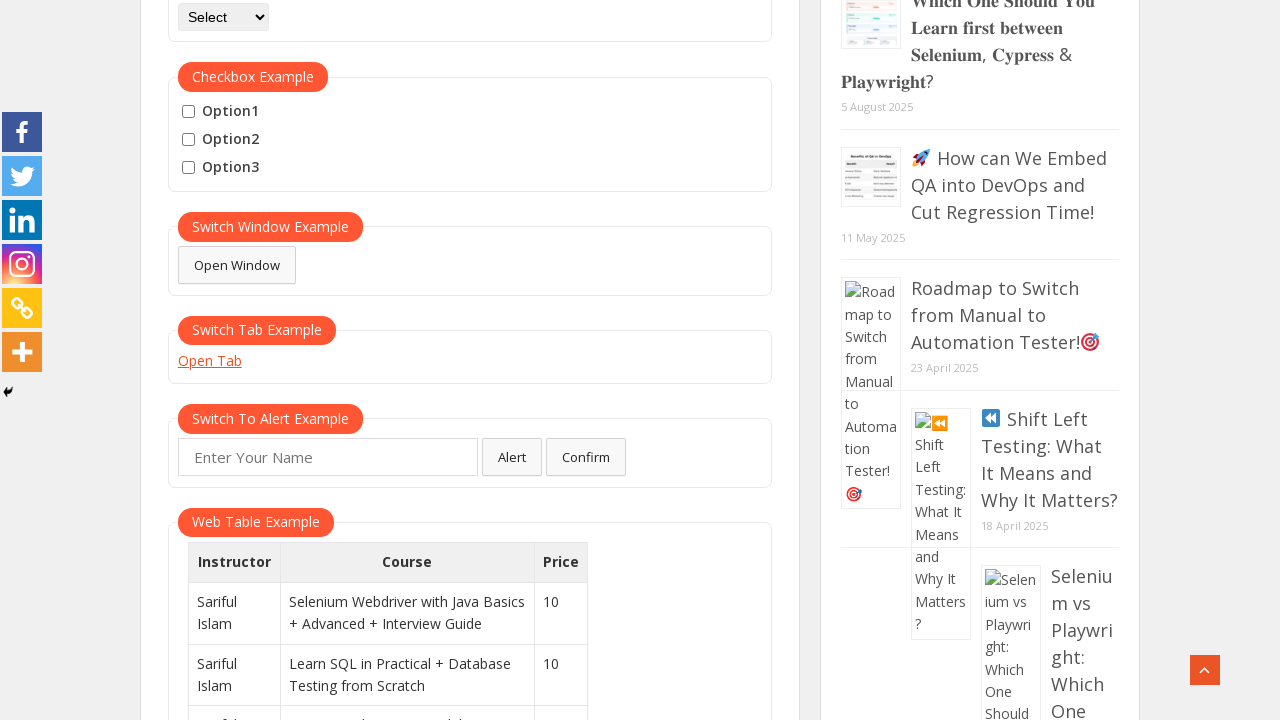

Captured new tab handle after opening
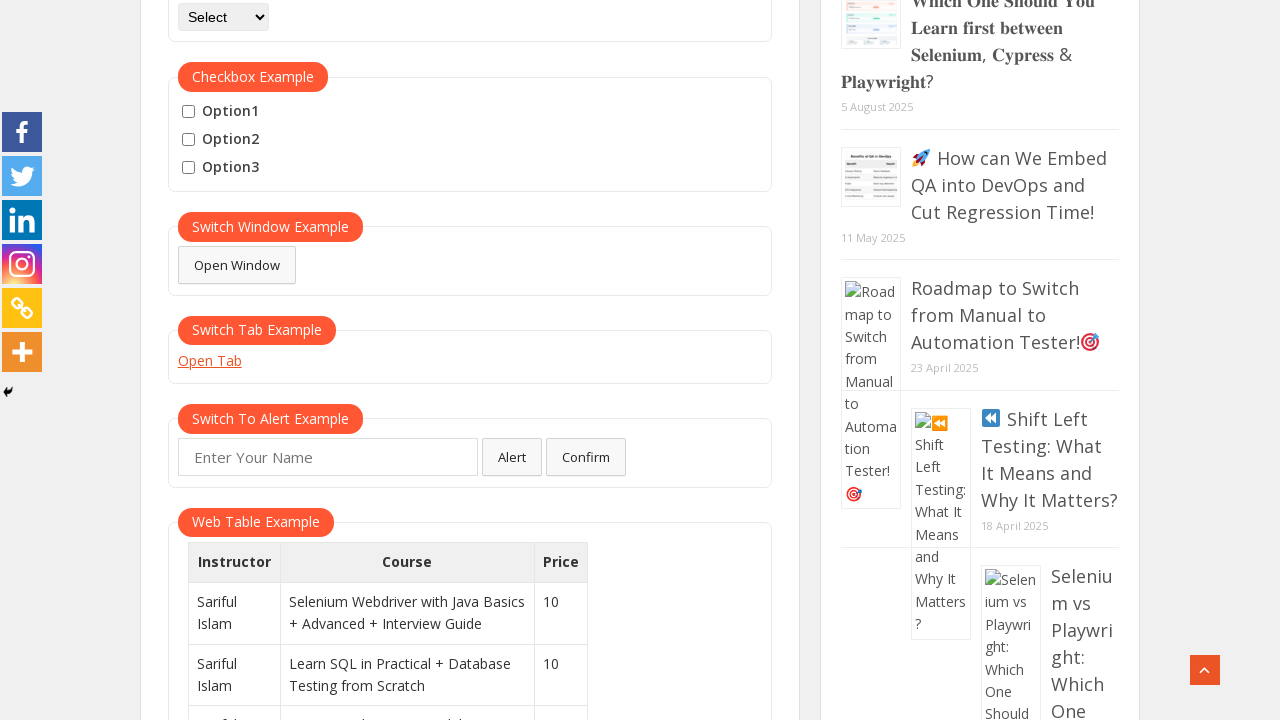

New tab finished loading
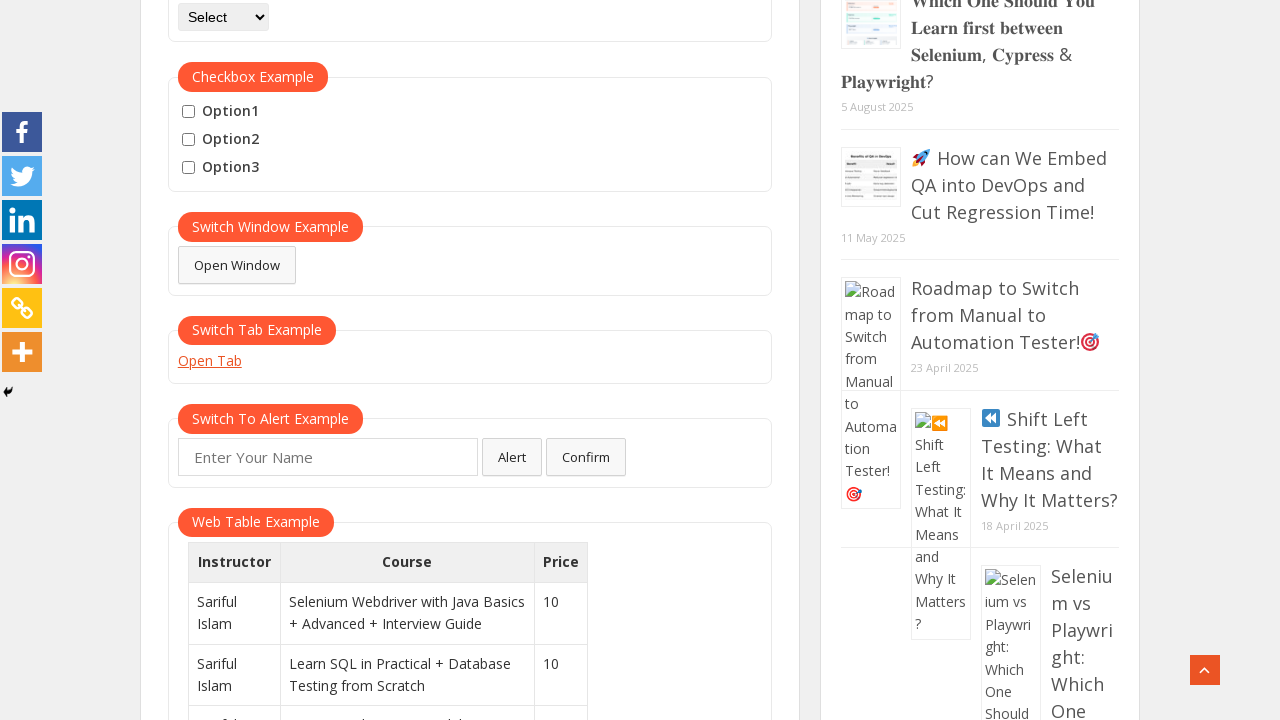

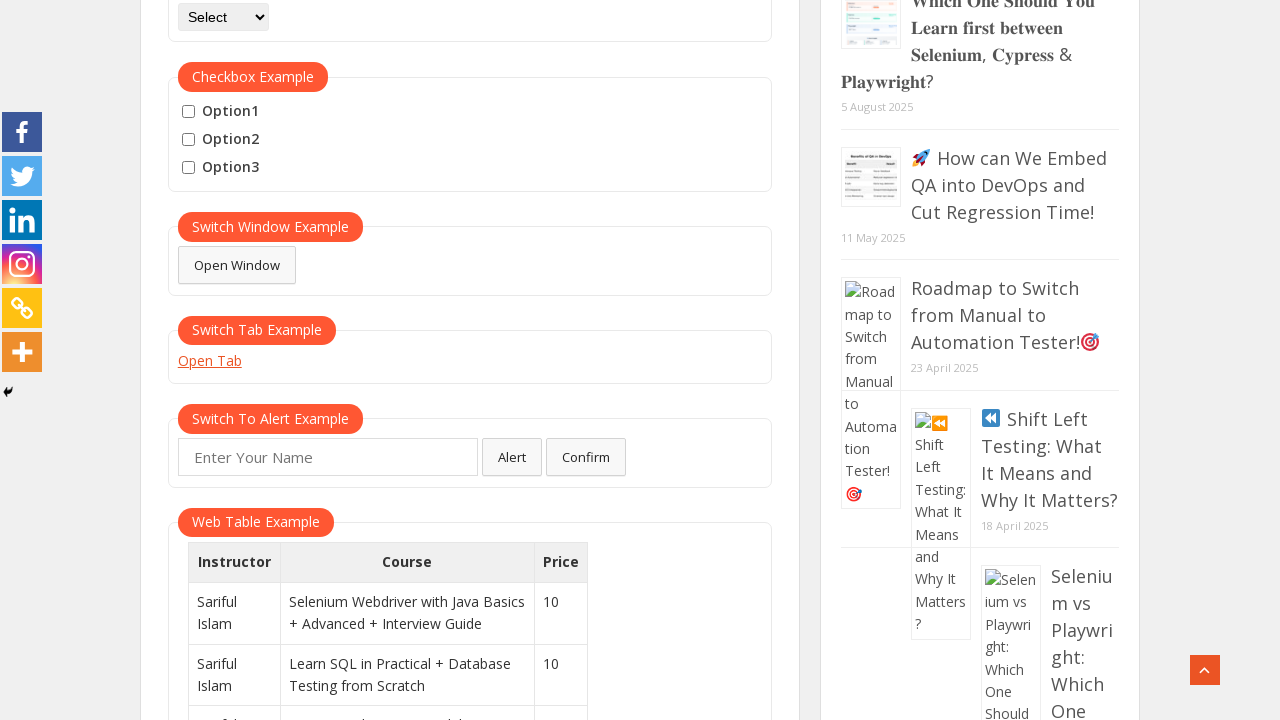